Tests a practice form by clicking a checkbox, selecting radio button and dropdown options, filling a password field, submitting the form, then navigating to shop and adding a product to cart

Starting URL: https://rahulshettyacademy.com/angularpractice/

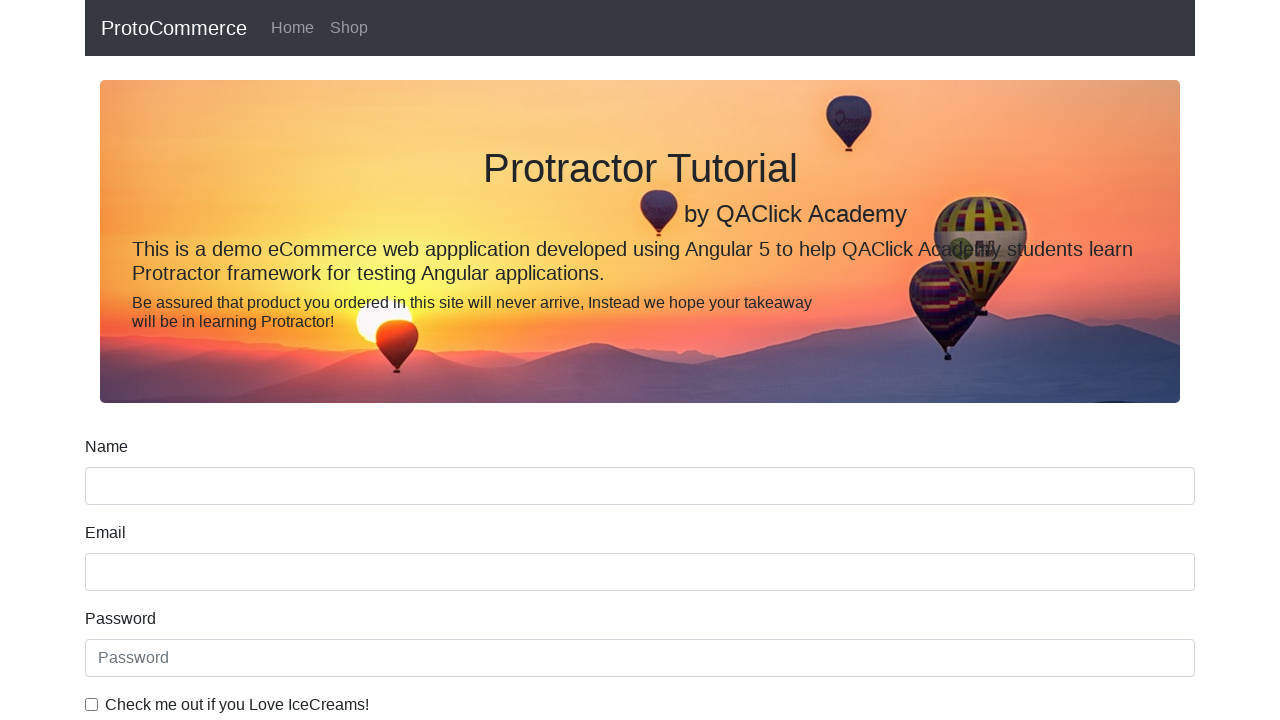

Clicked ice cream checkbox at (92, 704) on internal:label="Check me out if you Love IceCreams!"i
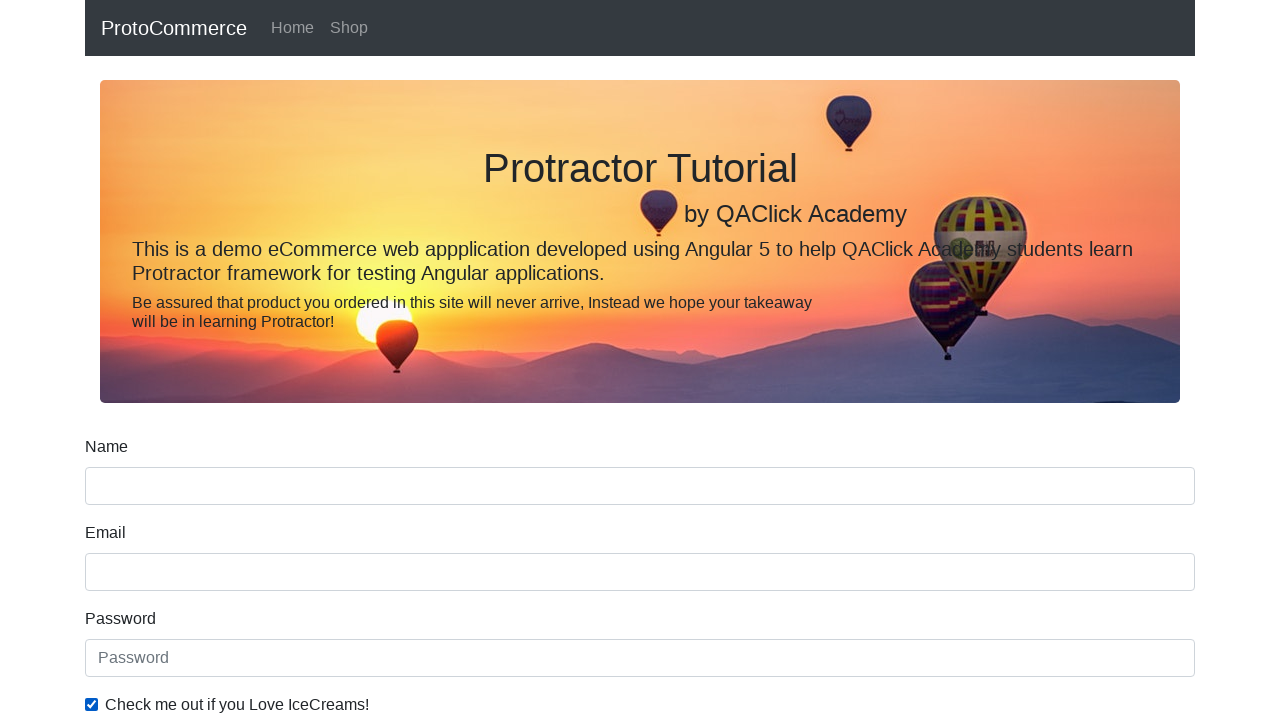

Selected Employed radio button at (326, 360) on internal:label="Employed"i
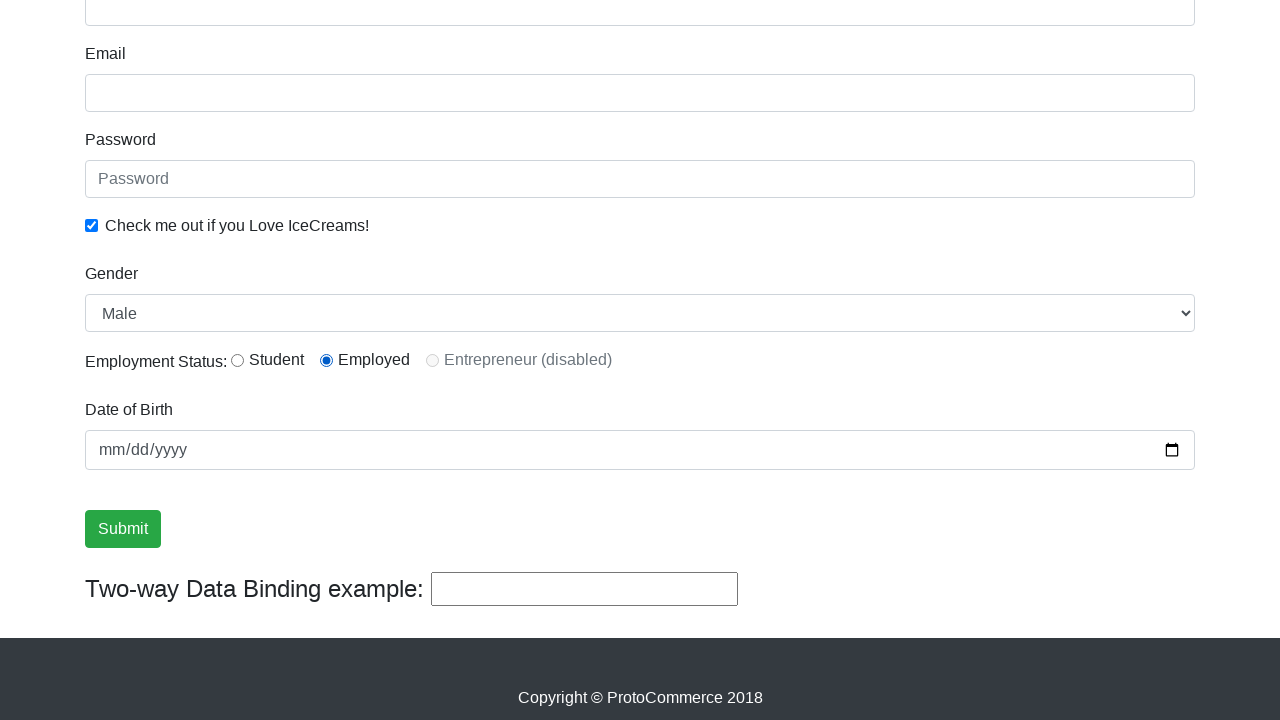

Selected Female from Gender dropdown on internal:label="Gender"i
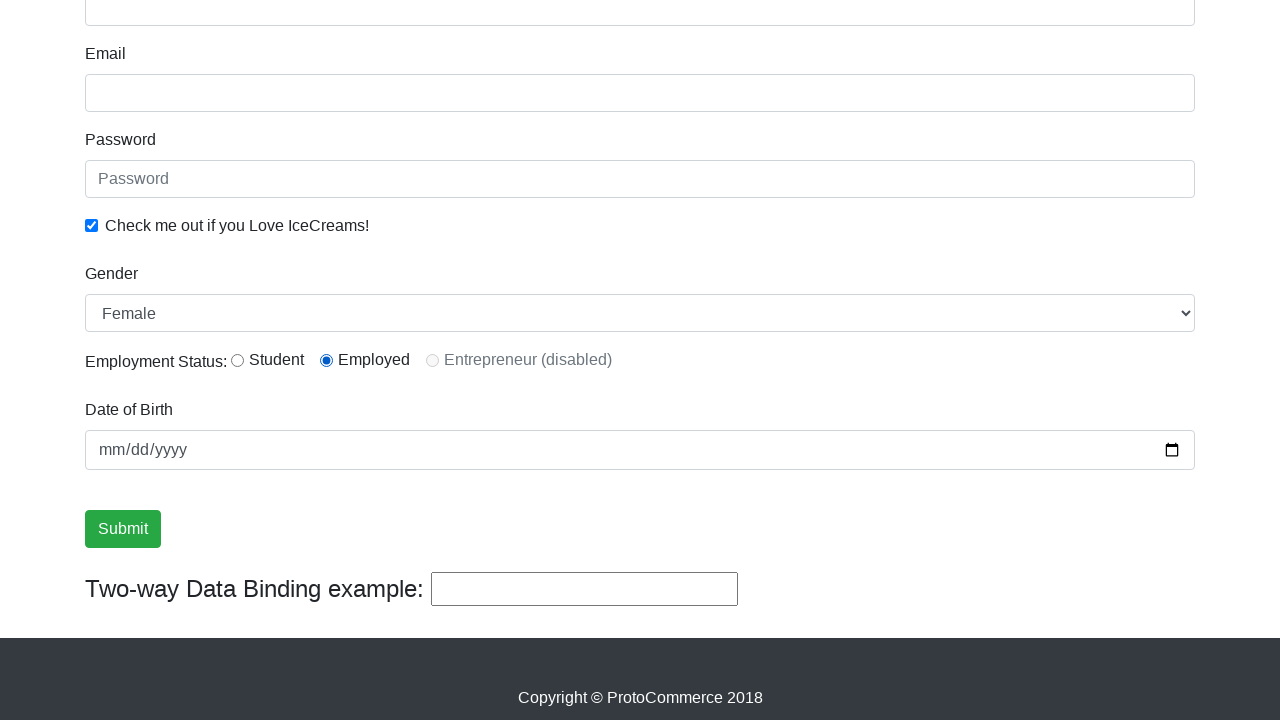

Filled password field with 'abc123' on internal:attr=[placeholder="Password"i]
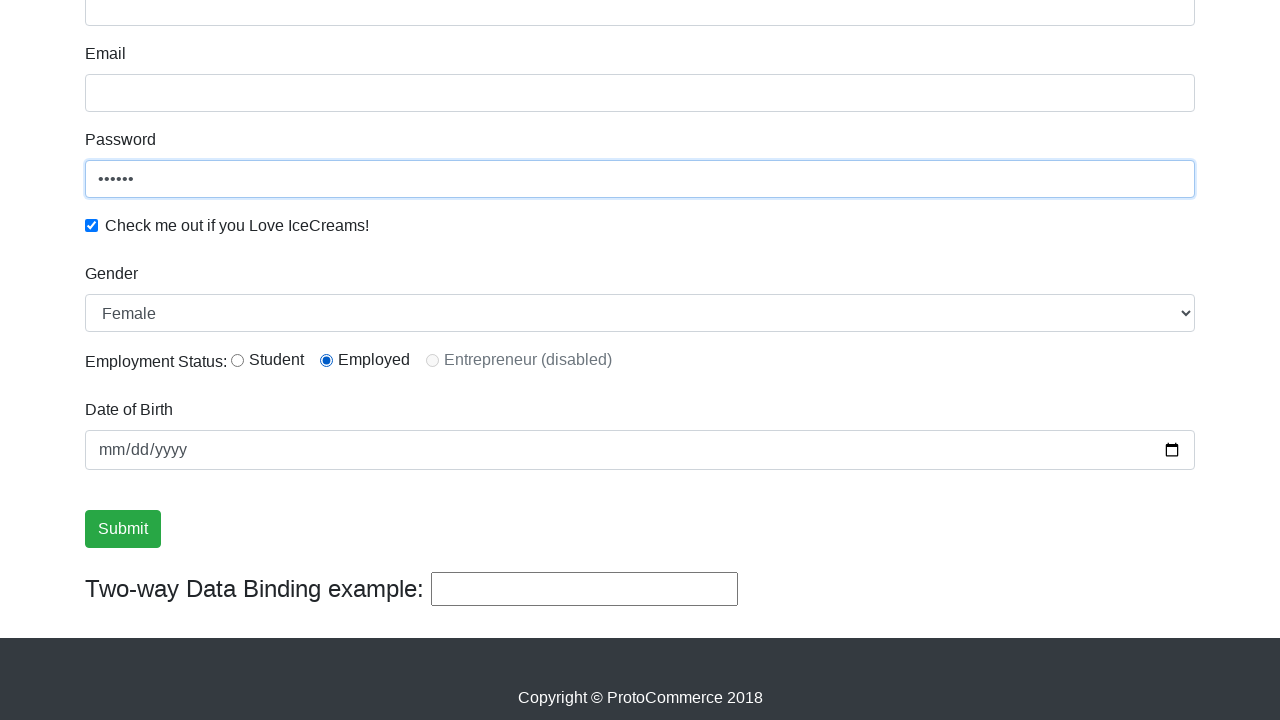

Clicked Submit button at (123, 529) on internal:role=button[name="Submit"i]
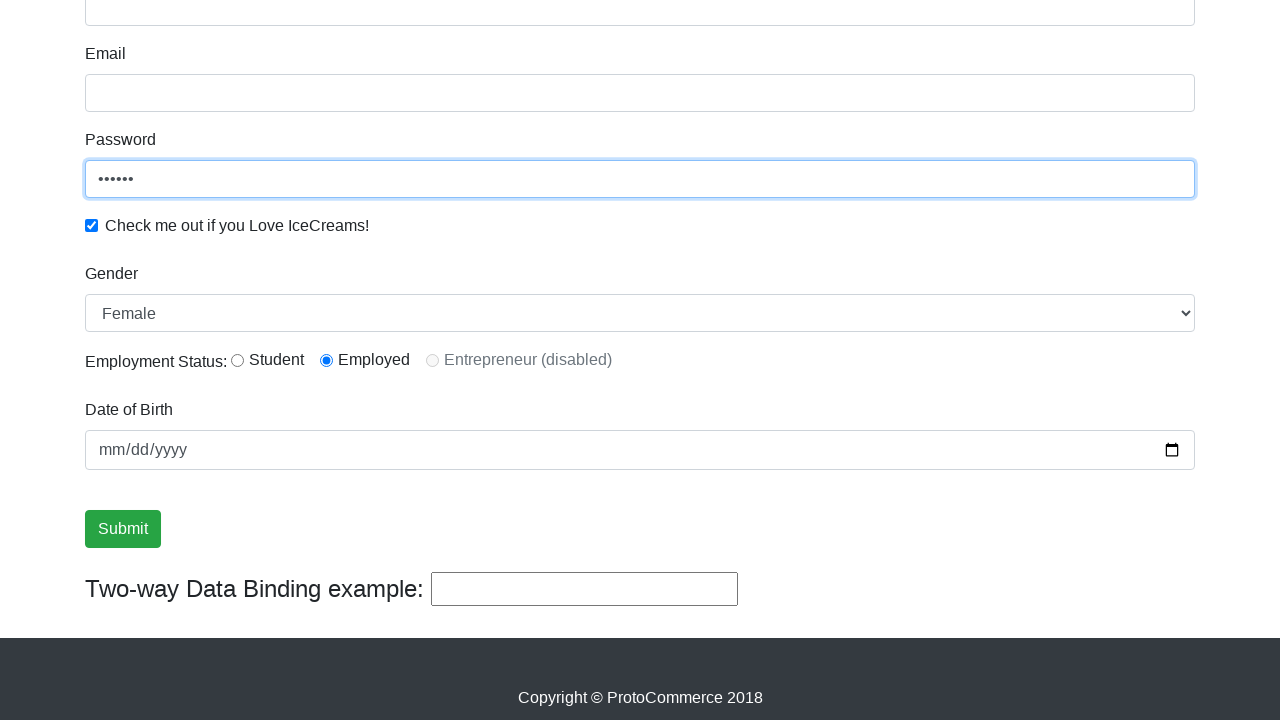

Verified success message is visible
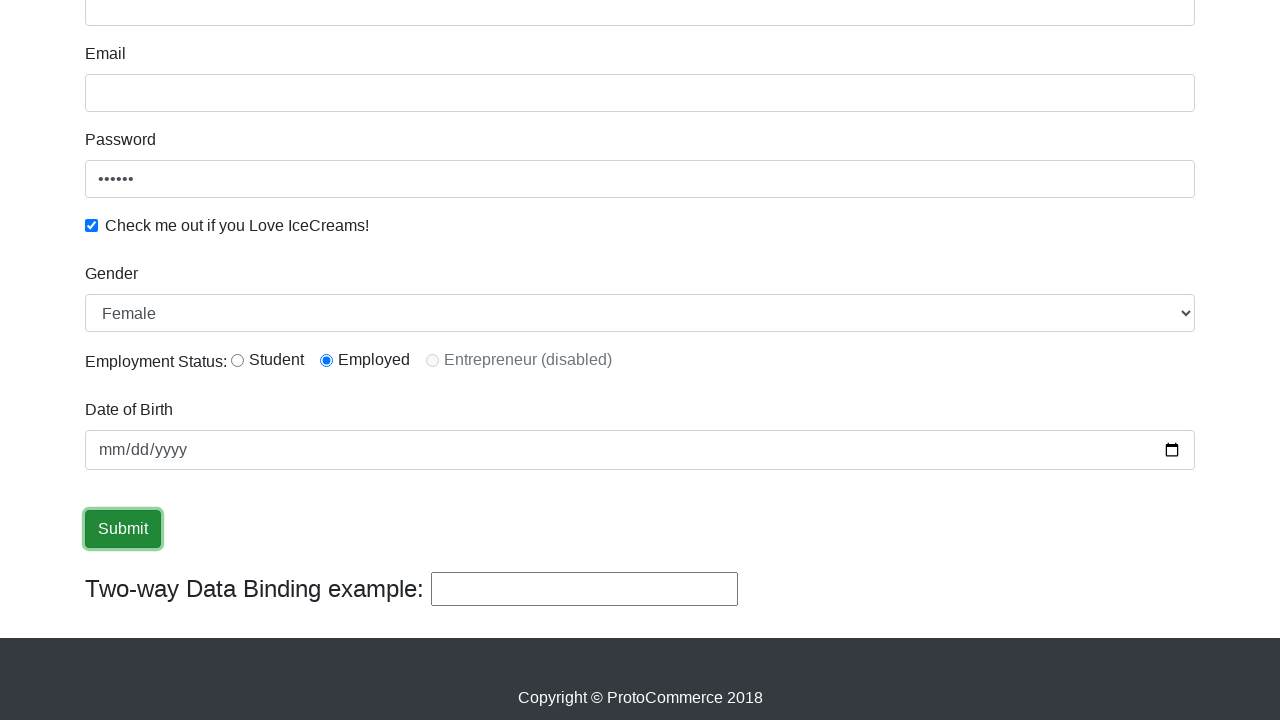

Clicked Shop link at (349, 28) on internal:role=link[name="Shop"i]
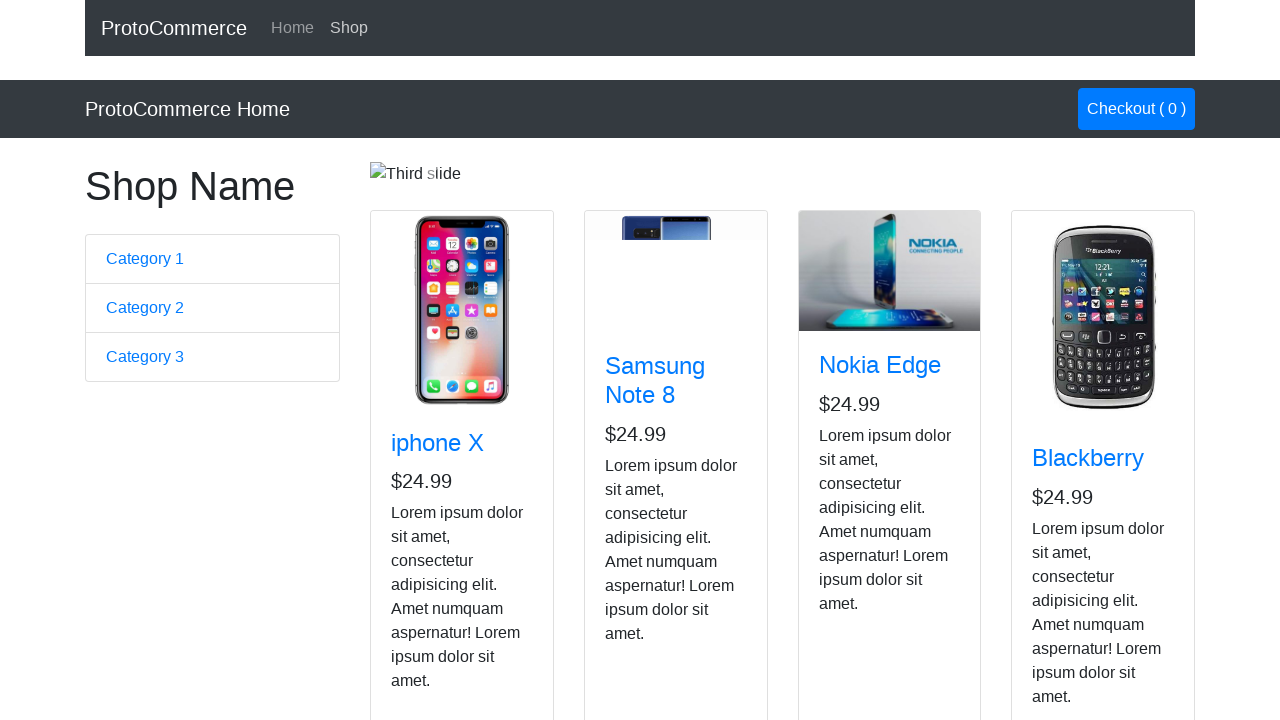

Added Nokia Edge product to cart at (854, 528) on app-card >> internal:has-text="Nokia Edge"i >> internal:role=button
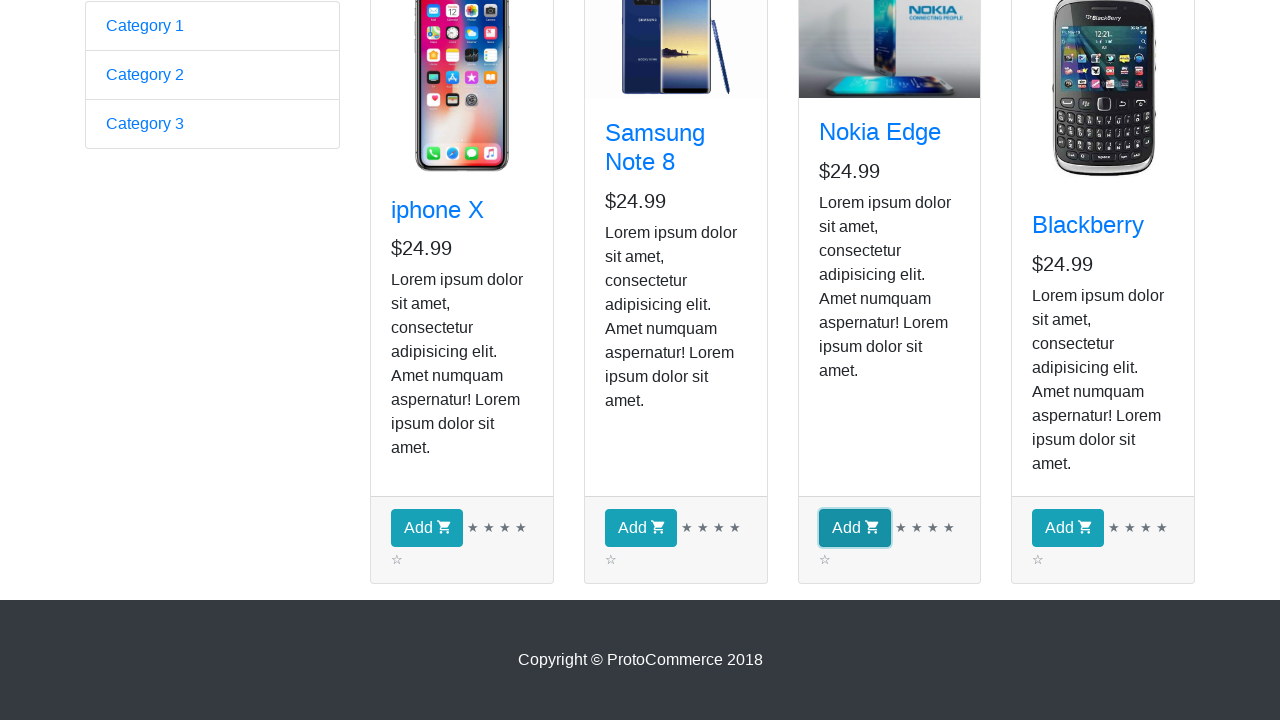

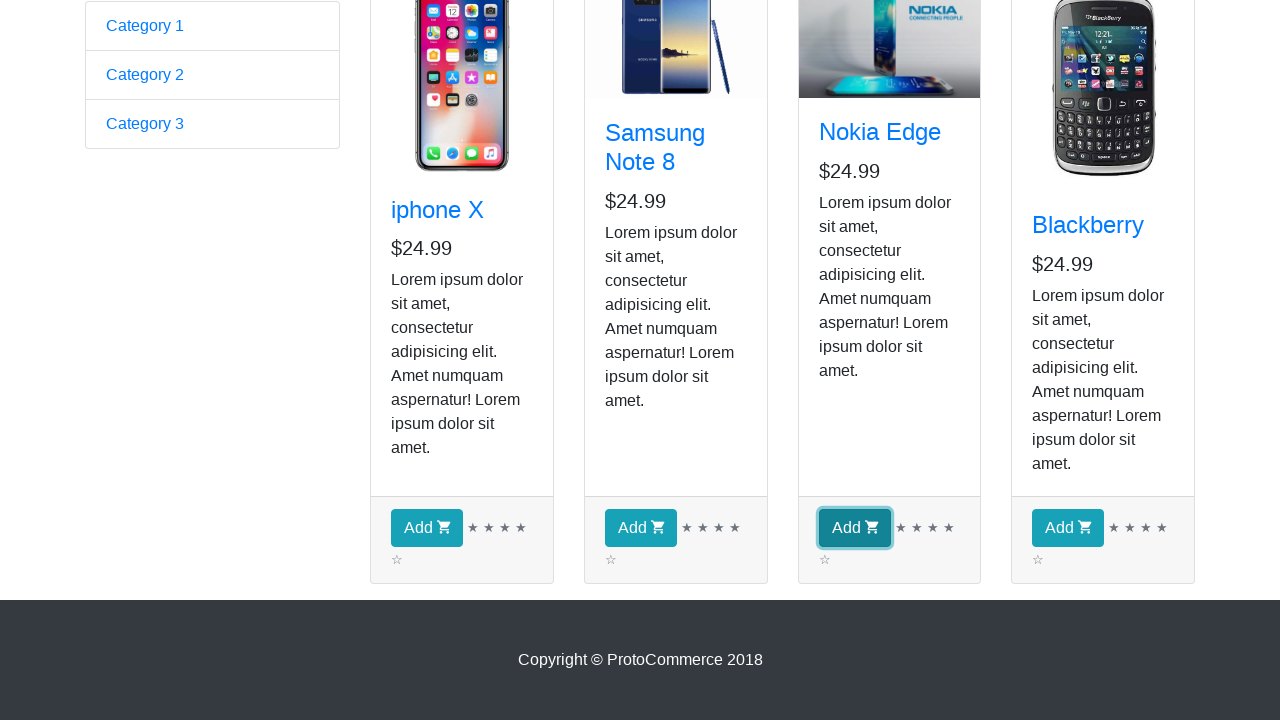